Tests that Clear completed button is hidden when no items are completed

Starting URL: https://demo.playwright.dev/todomvc

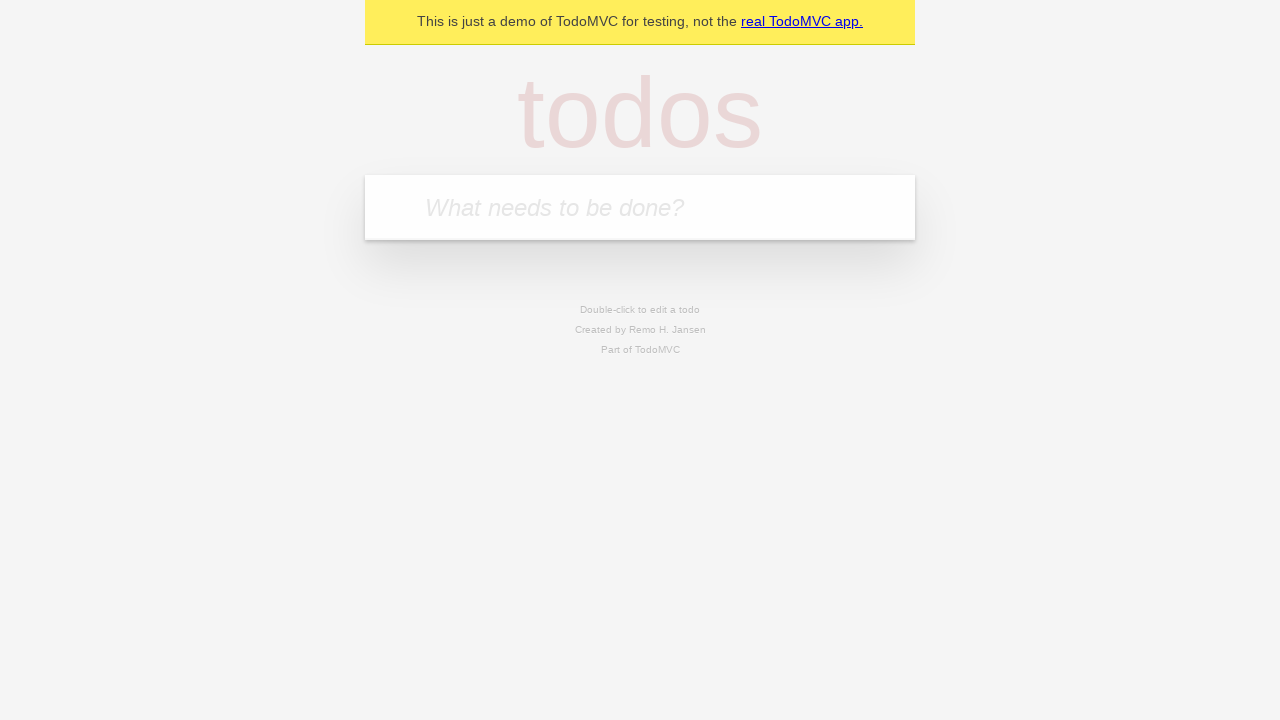

Filled todo input with 'buy some cheese' on internal:attr=[placeholder="What needs to be done?"i]
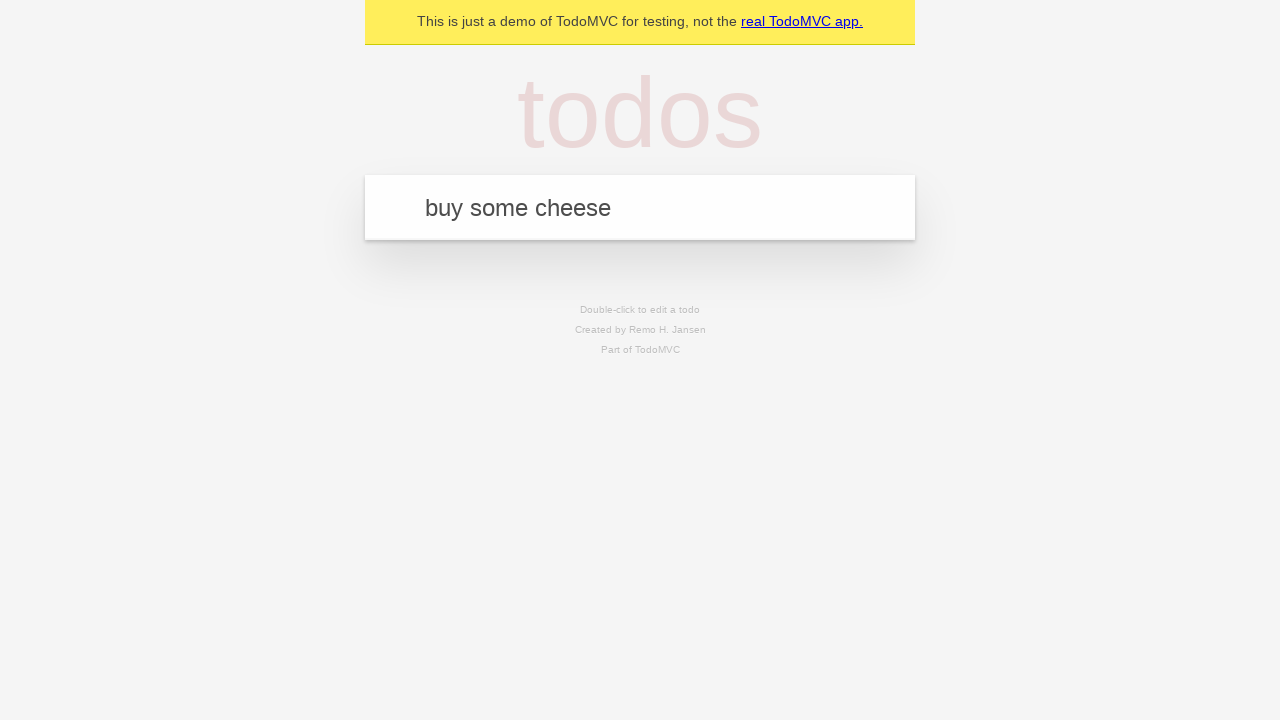

Pressed Enter to create todo 'buy some cheese' on internal:attr=[placeholder="What needs to be done?"i]
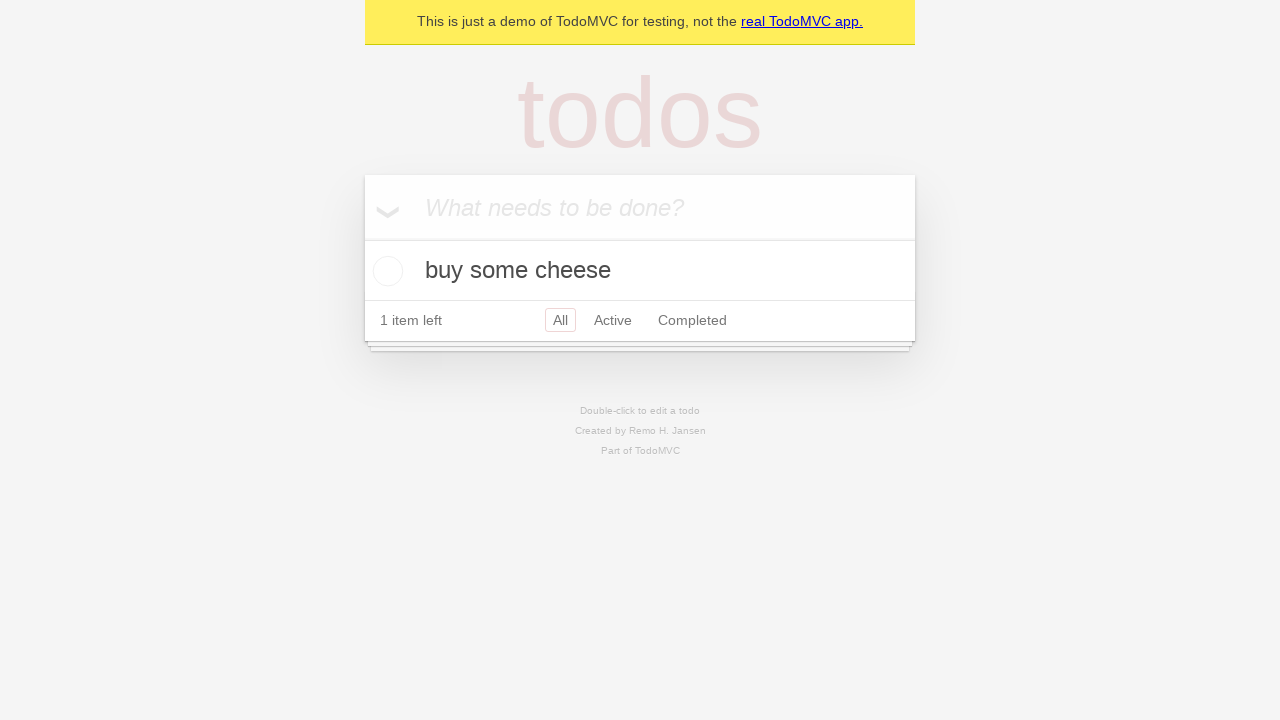

Filled todo input with 'feed the cat' on internal:attr=[placeholder="What needs to be done?"i]
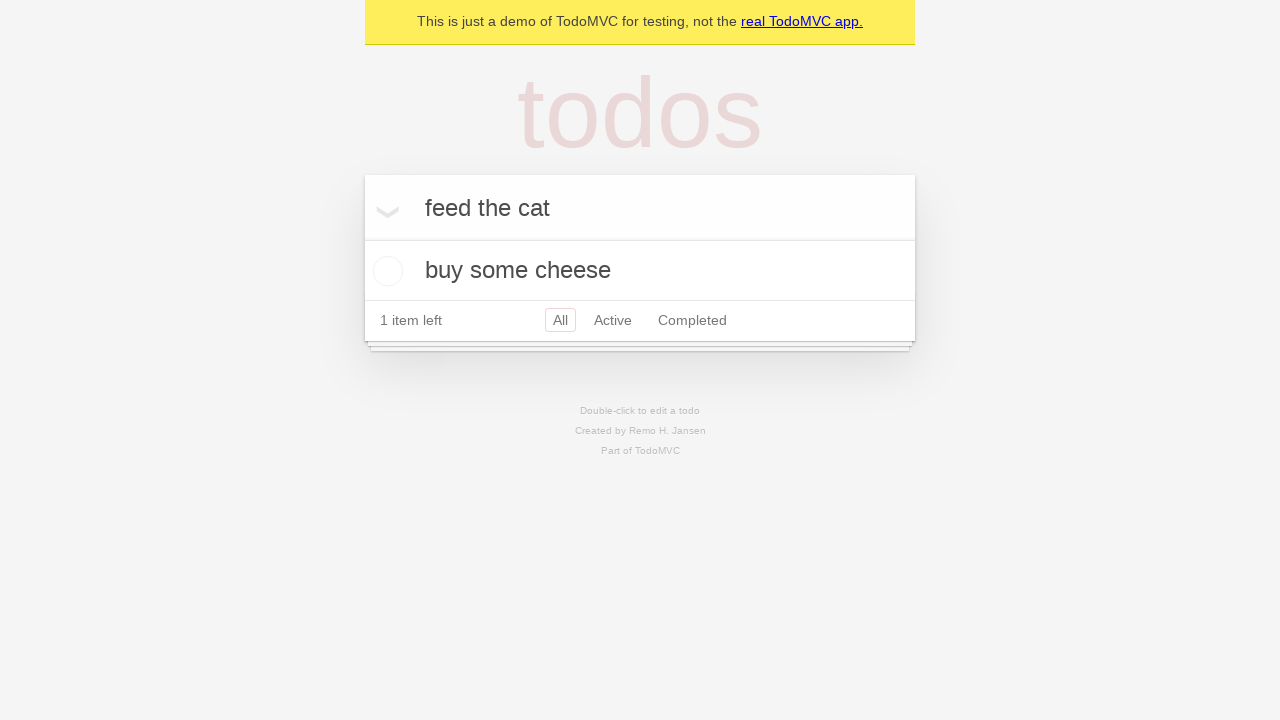

Pressed Enter to create todo 'feed the cat' on internal:attr=[placeholder="What needs to be done?"i]
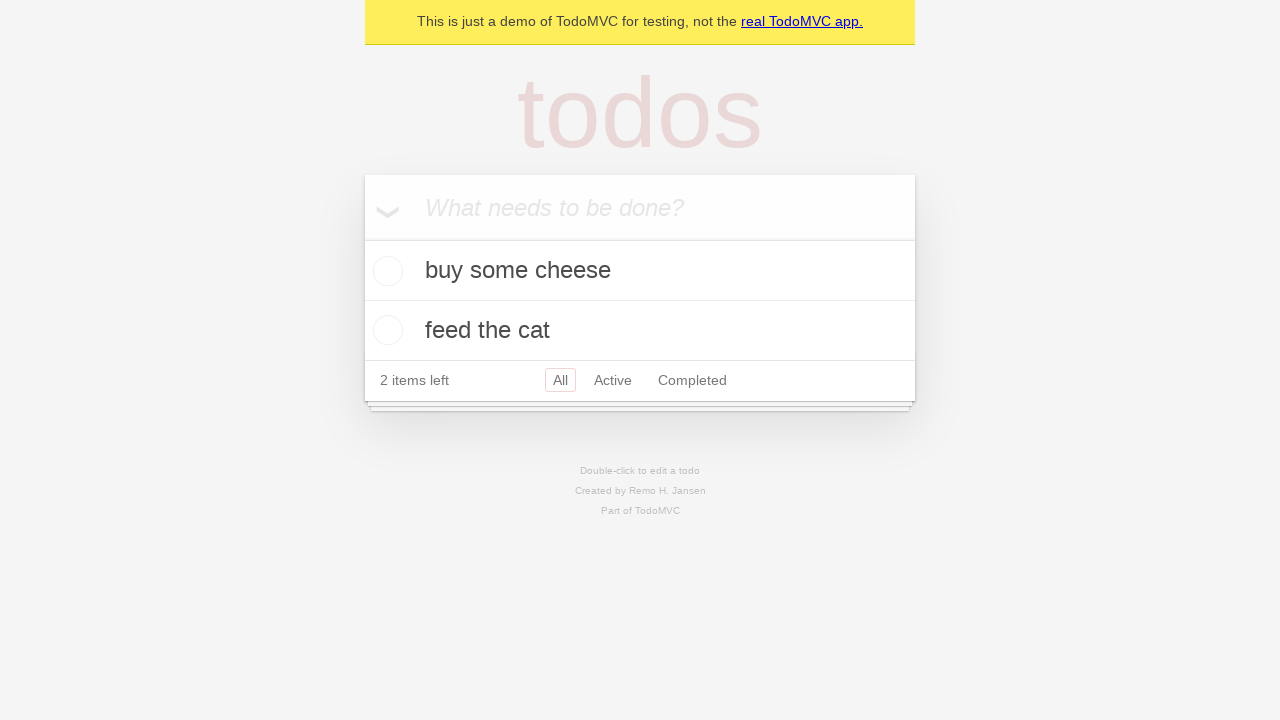

Filled todo input with 'book a doctors appointment' on internal:attr=[placeholder="What needs to be done?"i]
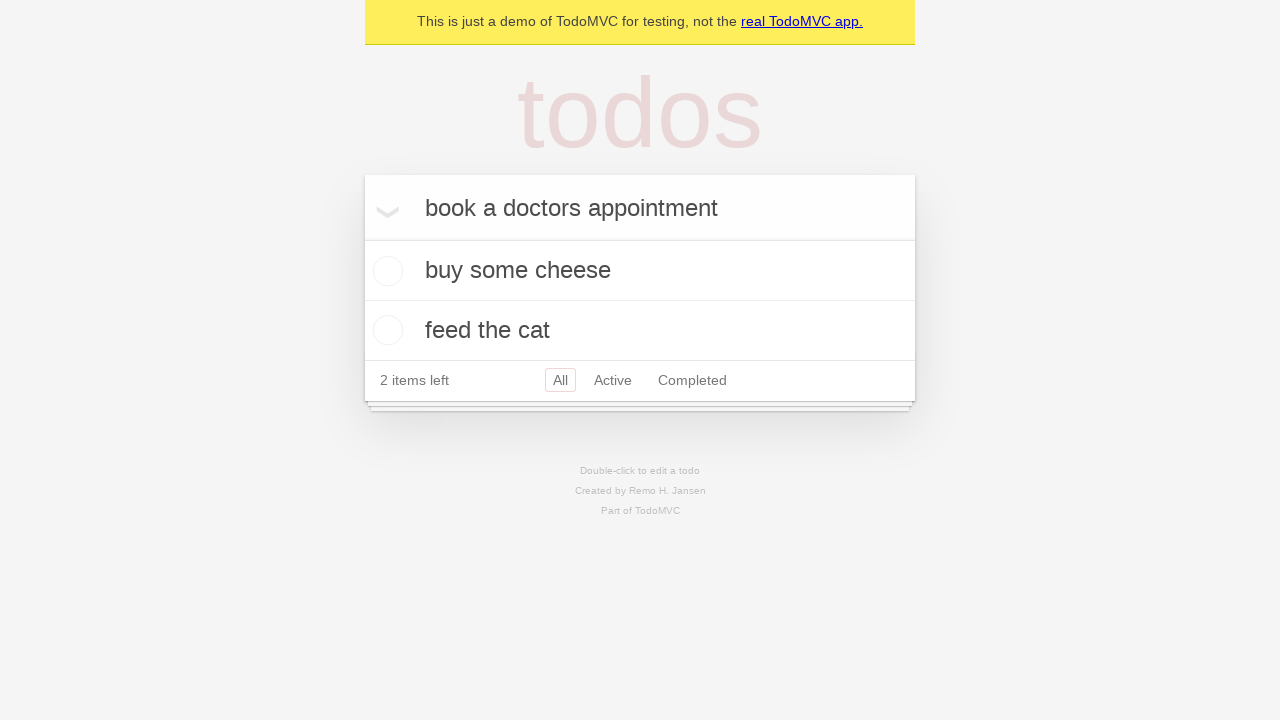

Pressed Enter to create todo 'book a doctors appointment' on internal:attr=[placeholder="What needs to be done?"i]
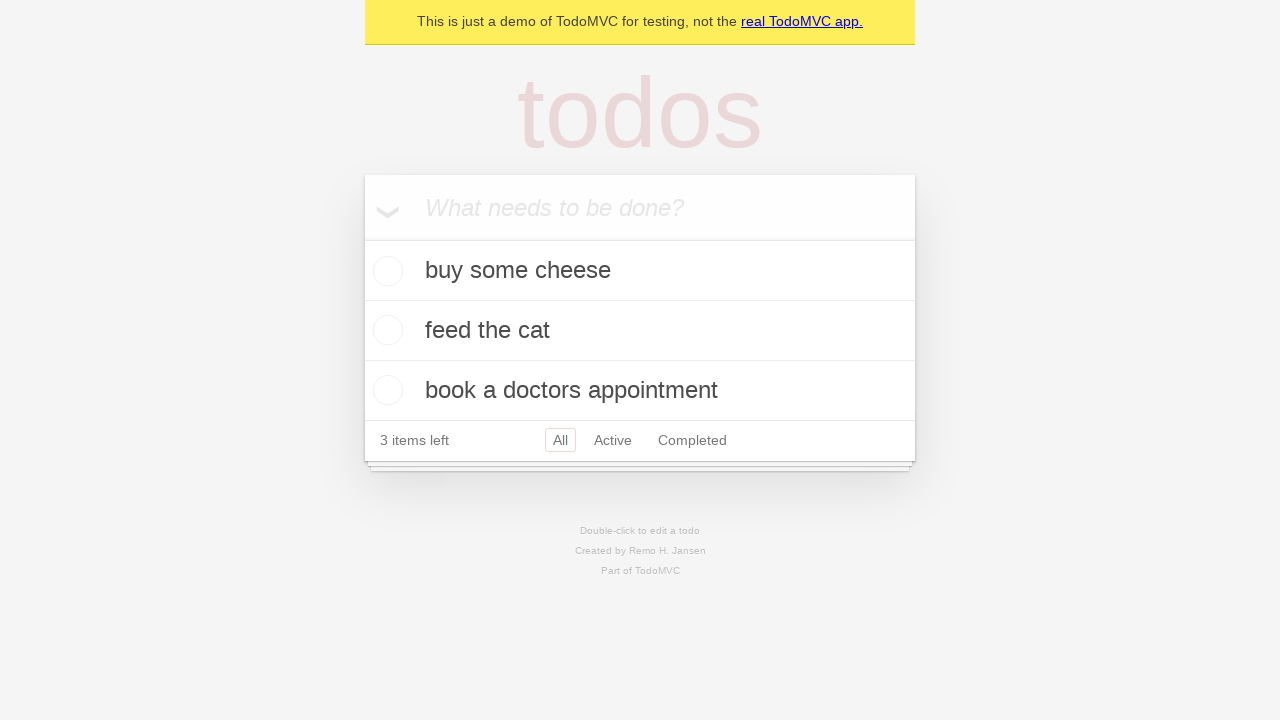

All three todo items loaded
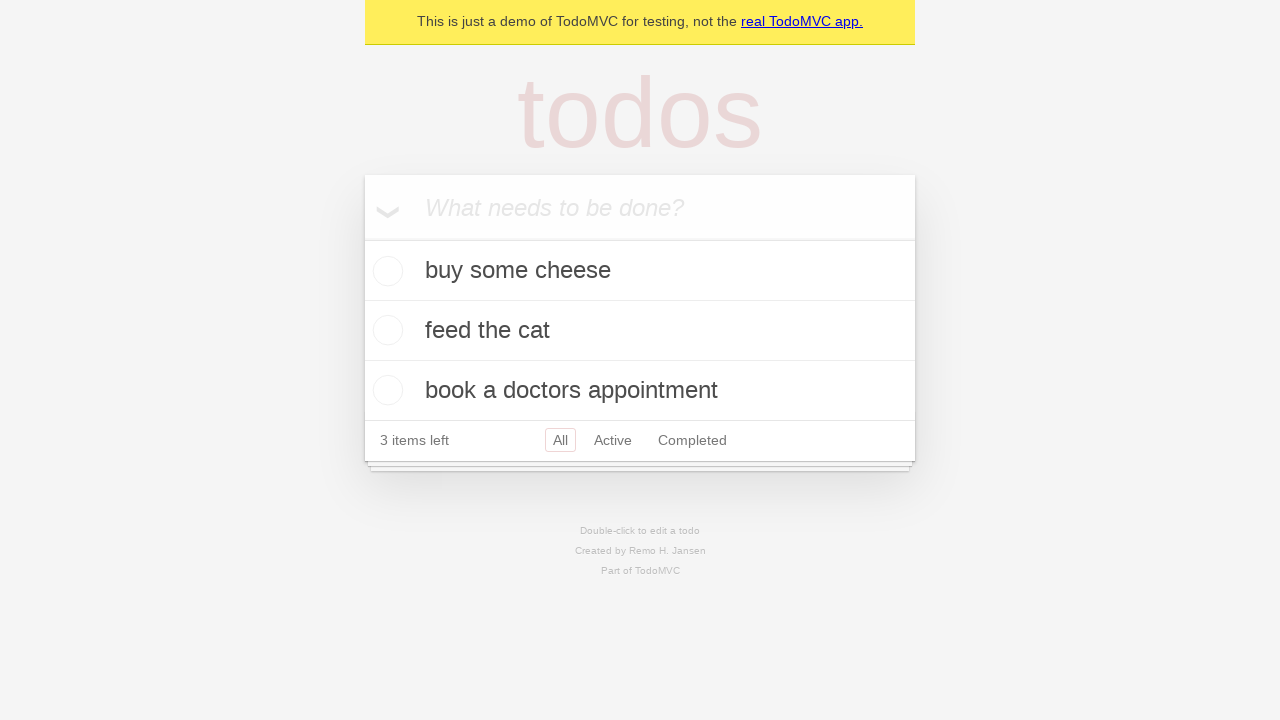

Checked the first todo item at (385, 271) on .todo-list li .toggle >> nth=0
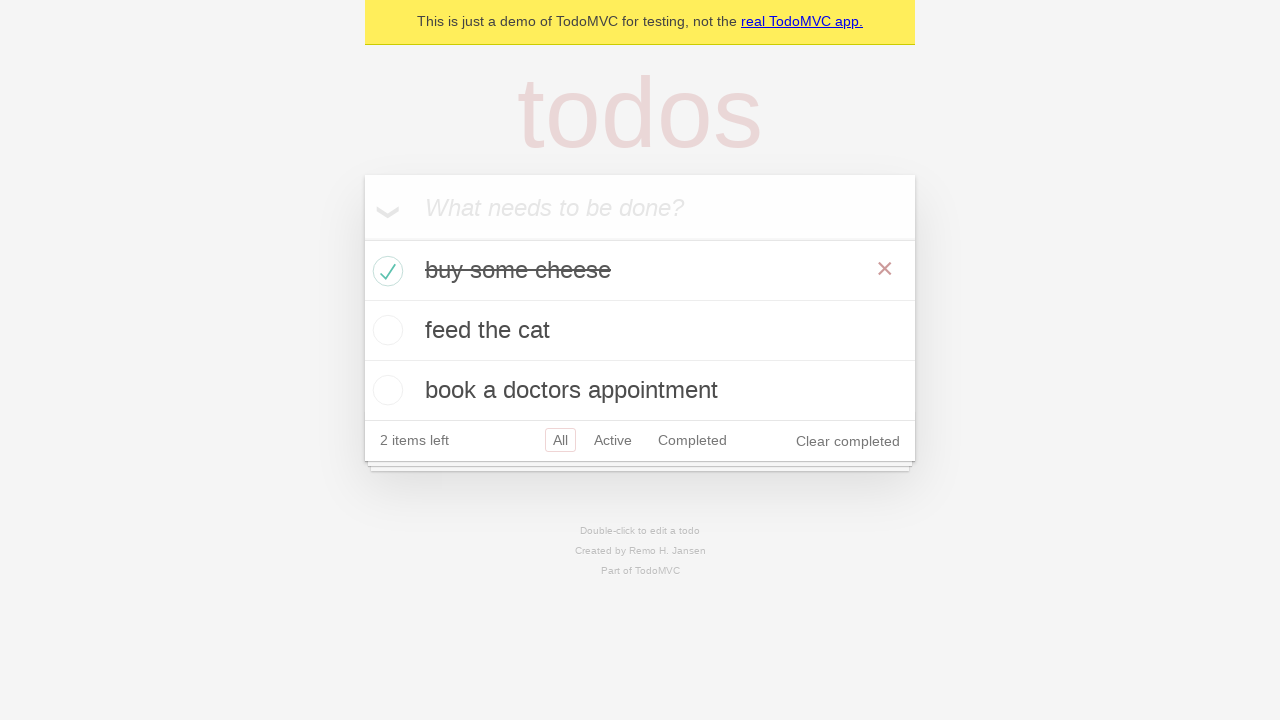

Clicked Clear completed button at (848, 441) on internal:role=button[name="Clear completed"i]
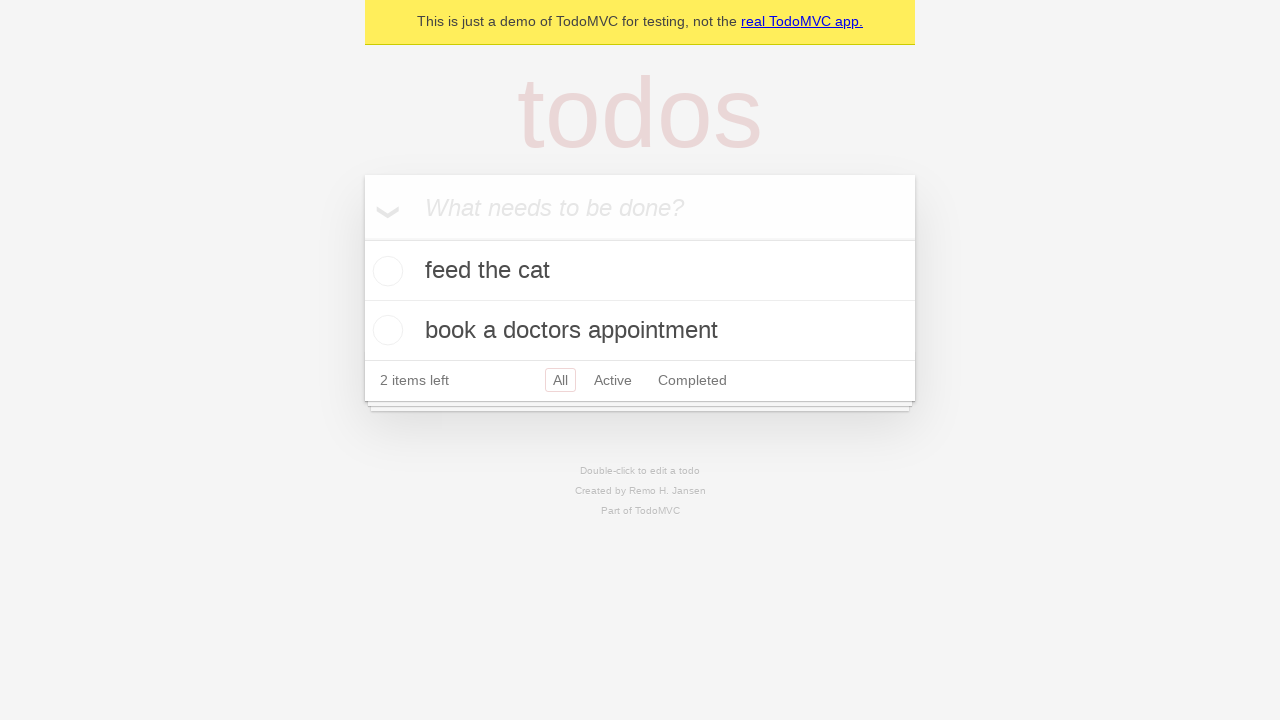

Clear completed button is now hidden when no items are completed
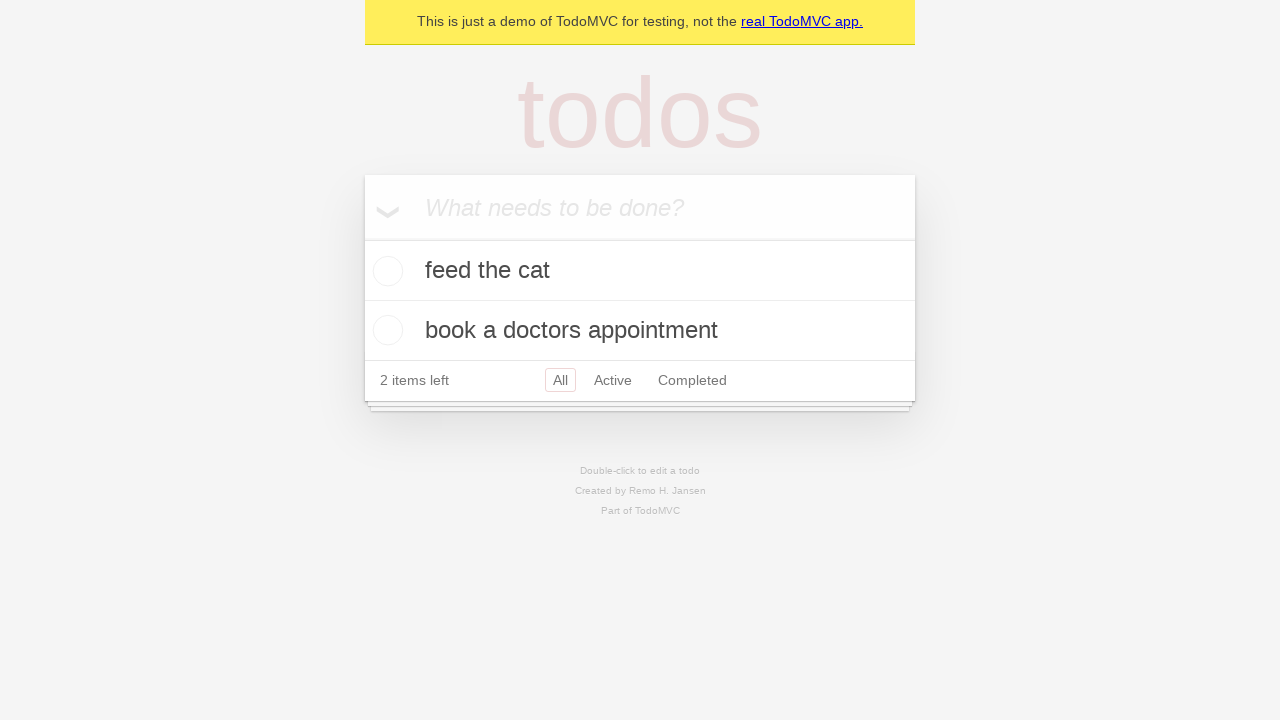

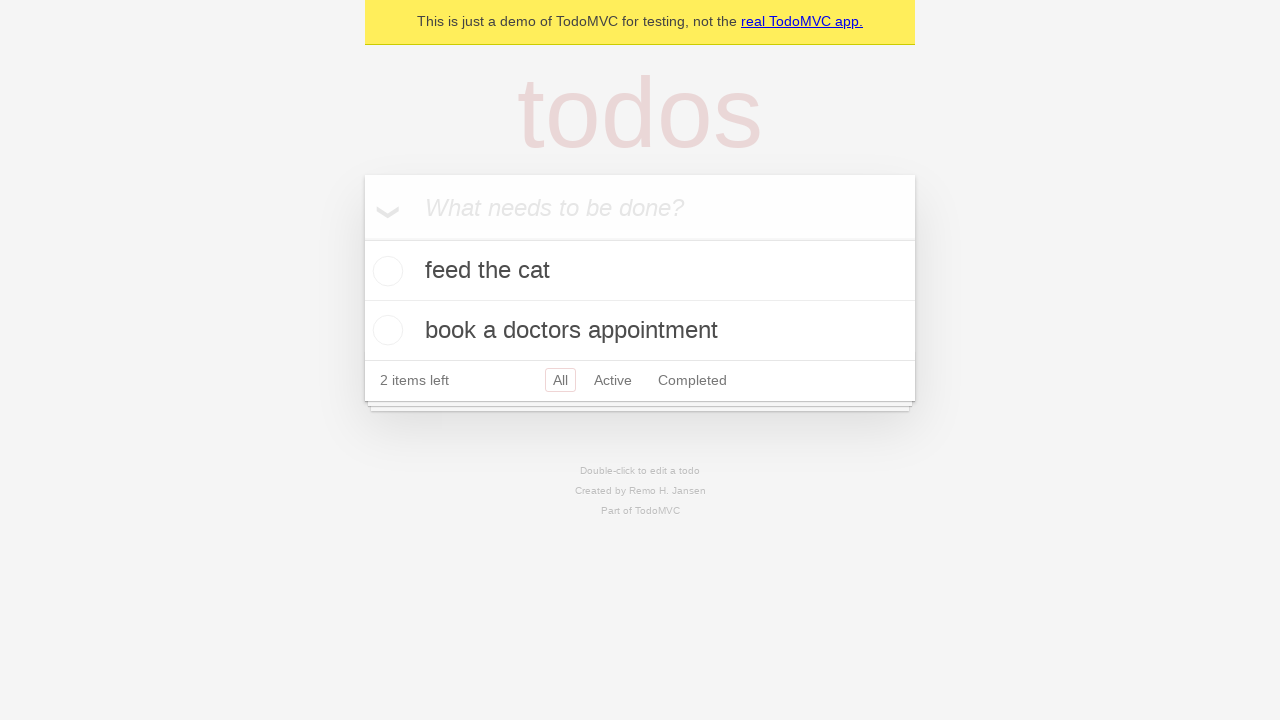